Navigates to the T-Rex Runner game website, sets a specific viewport size, and captures screenshots of the page and the game canvas element to verify rendering.

Starting URL: https://trex-runner.com/

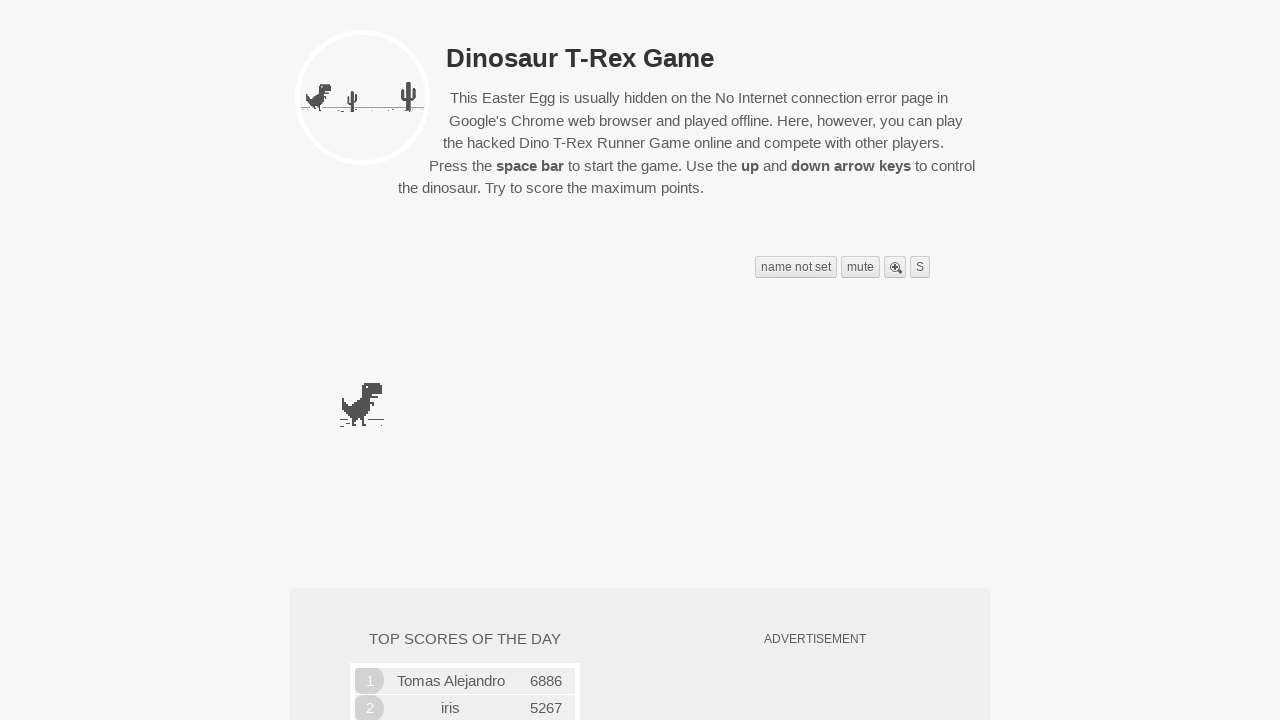

Set viewport size to 750x310 pixels
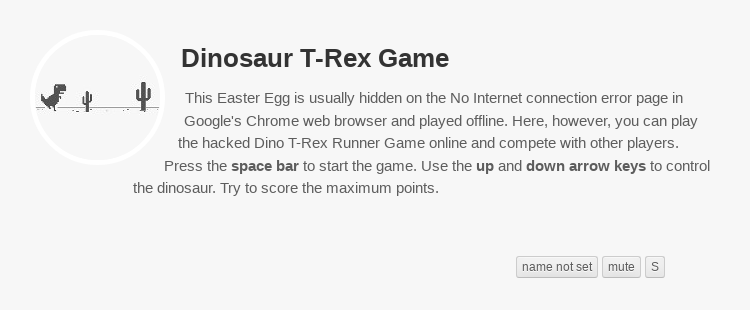

Canvas element appeared on page
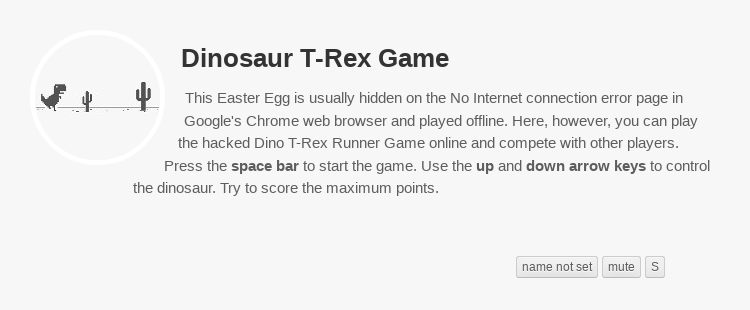

Located canvas element
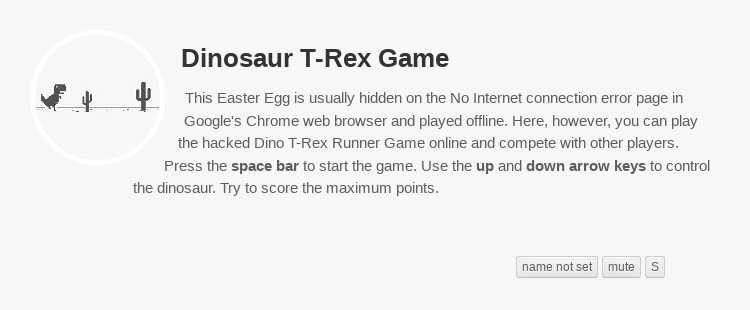

Canvas element is now visible
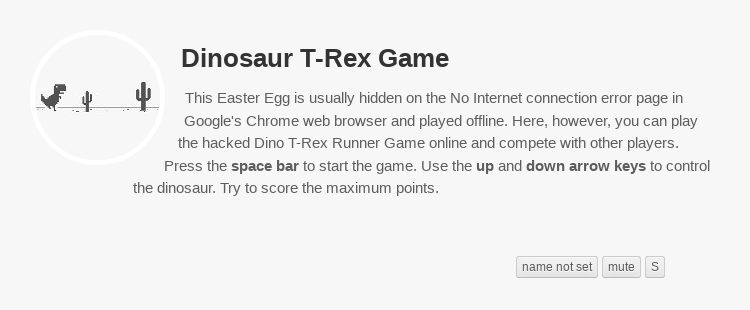

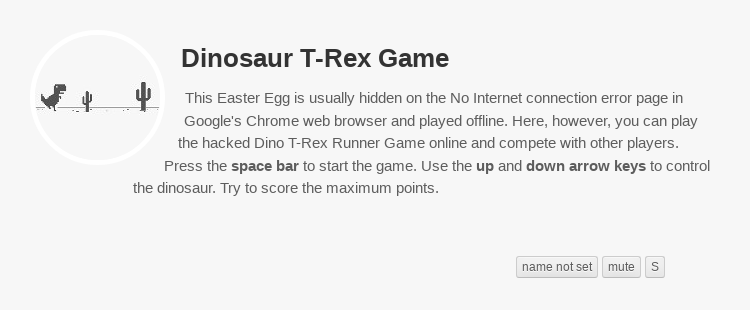